Tests registration form validation with invalid email format by entering an email without @ symbol and verifying error messages

Starting URL: https://alada.vn/tai-khoan/dang-ky.html

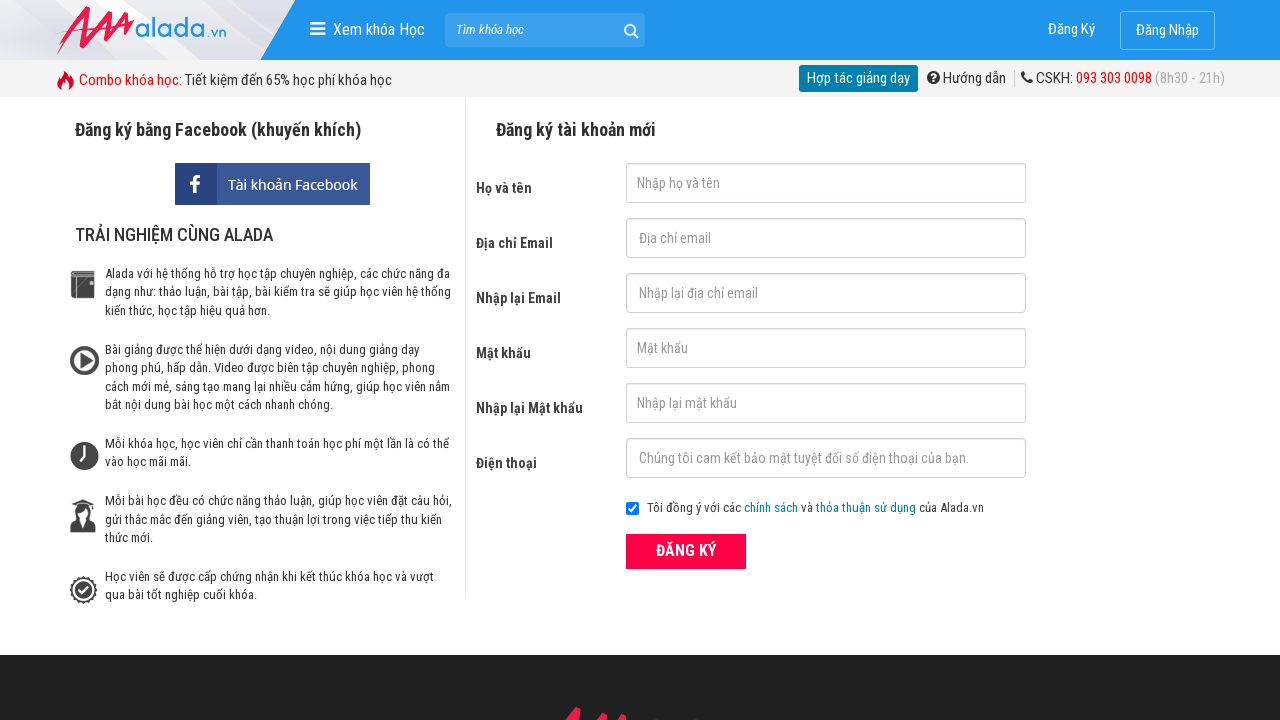

Filled first name field with 'Vu Nhat Le' on input#txtFirstname
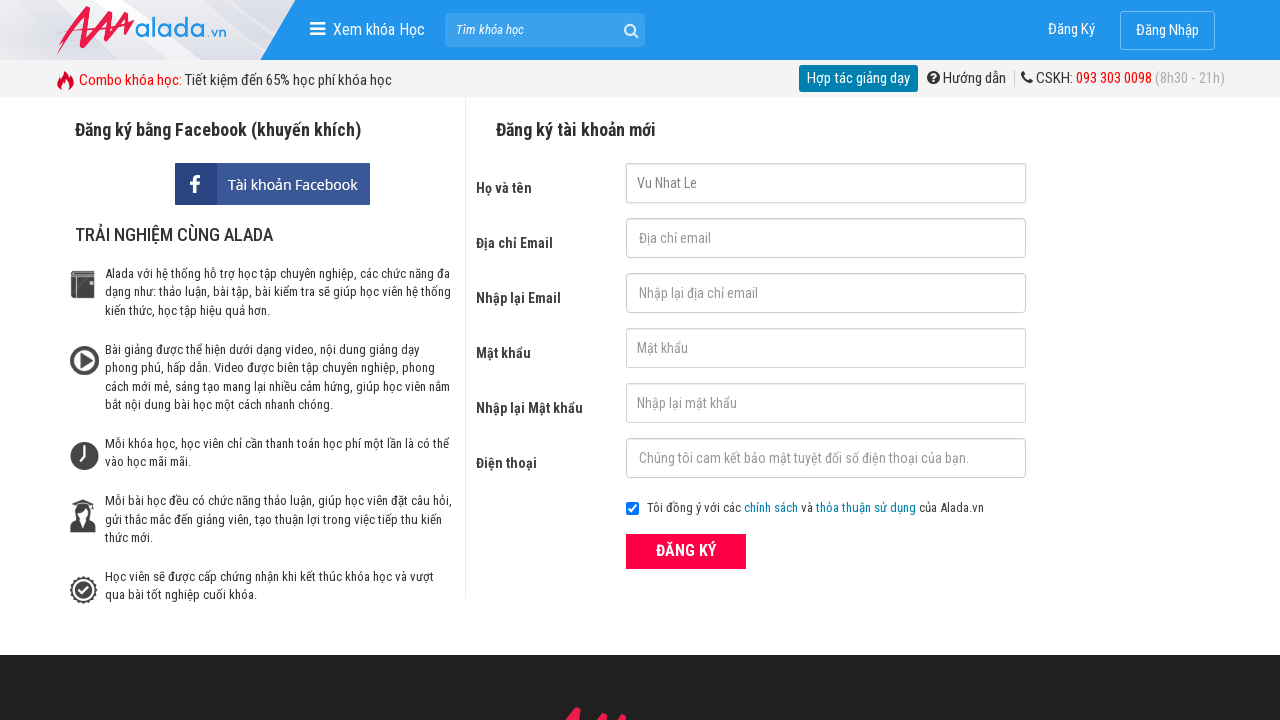

Filled email field with invalid format 'vunhatle.net' (missing @) on input#txtEmail
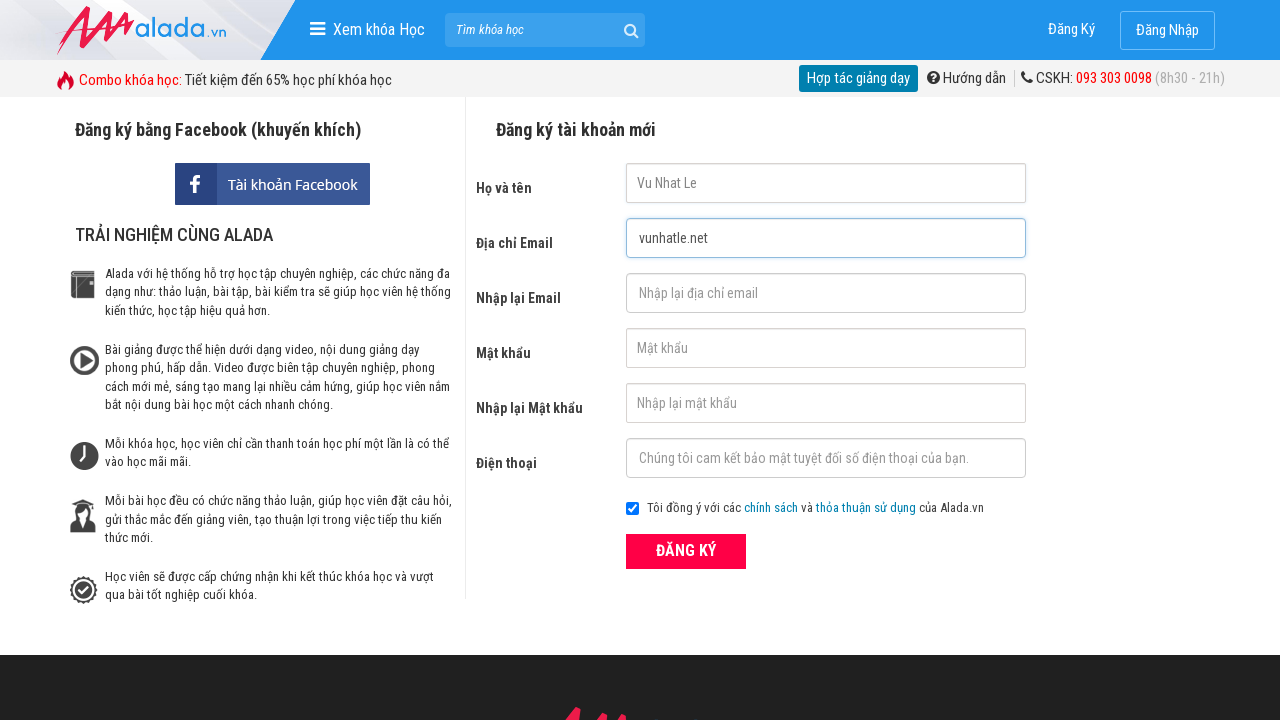

Filled confirm email field with 'vunhatle.net' on input#txtCEmail
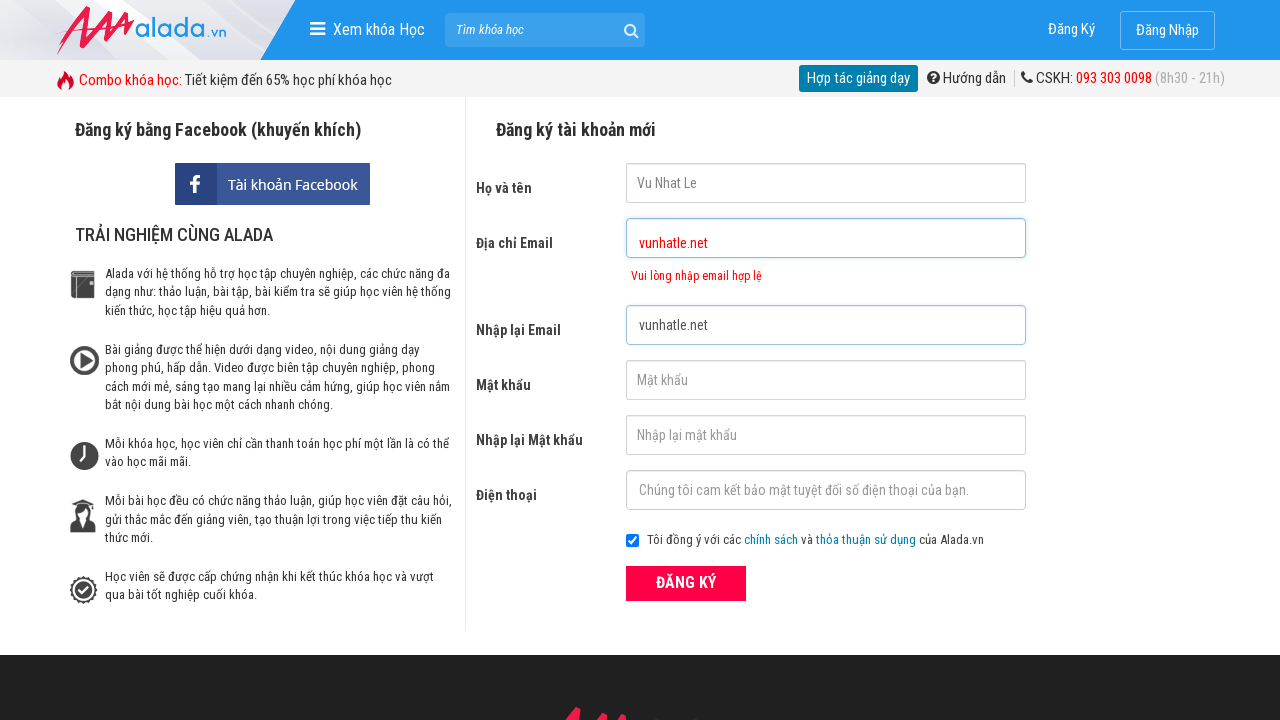

Filled password field on input#txtPassword
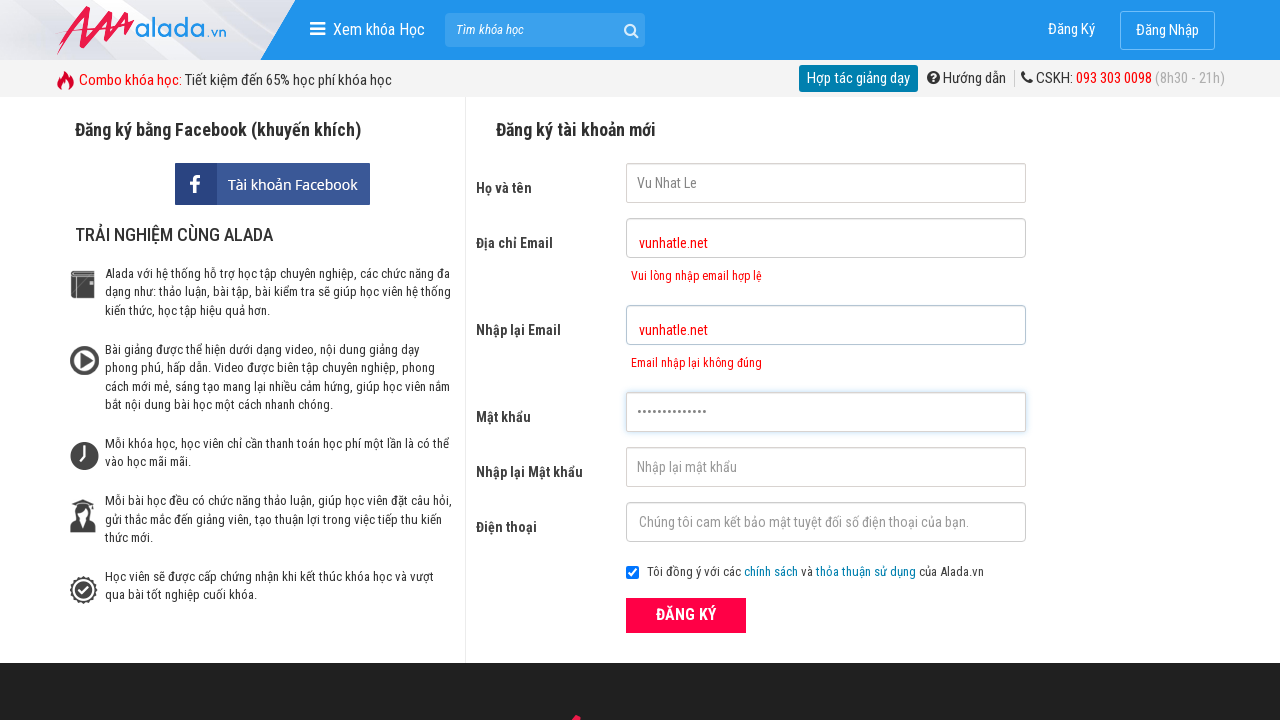

Filled confirm password field on input#txtCPassword
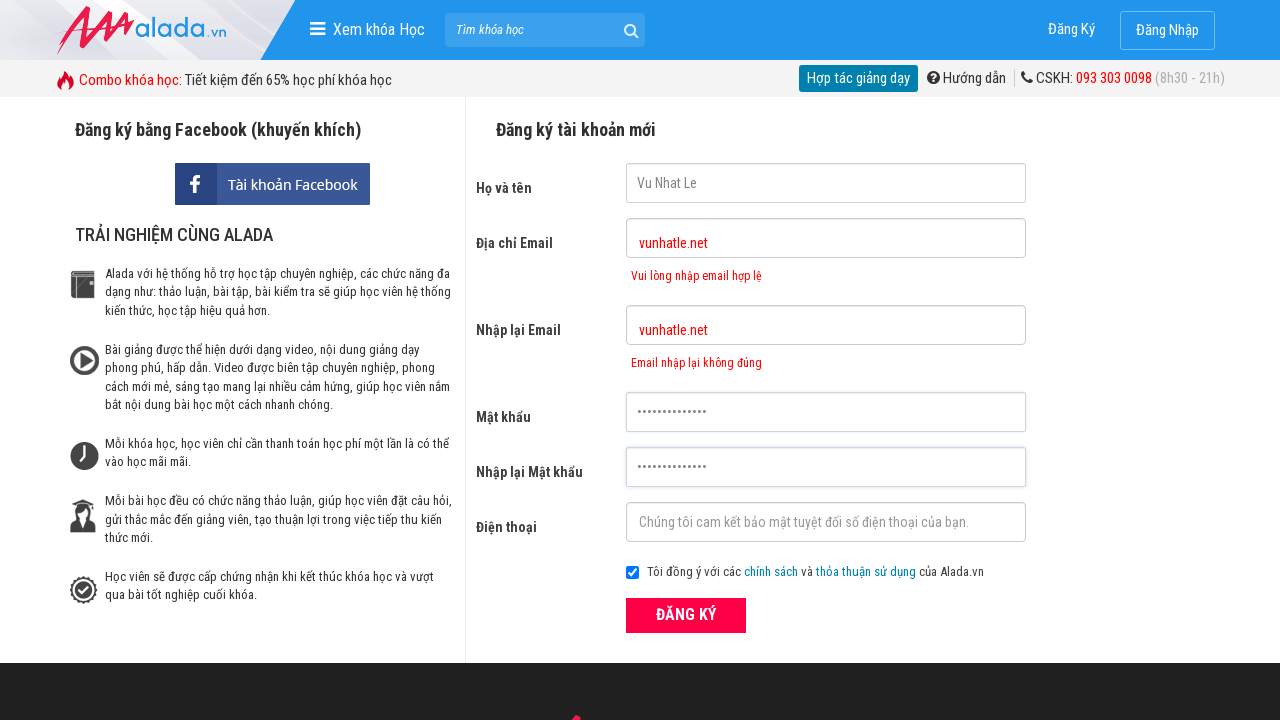

Filled phone number field with '0973456456' on input#txtPhone
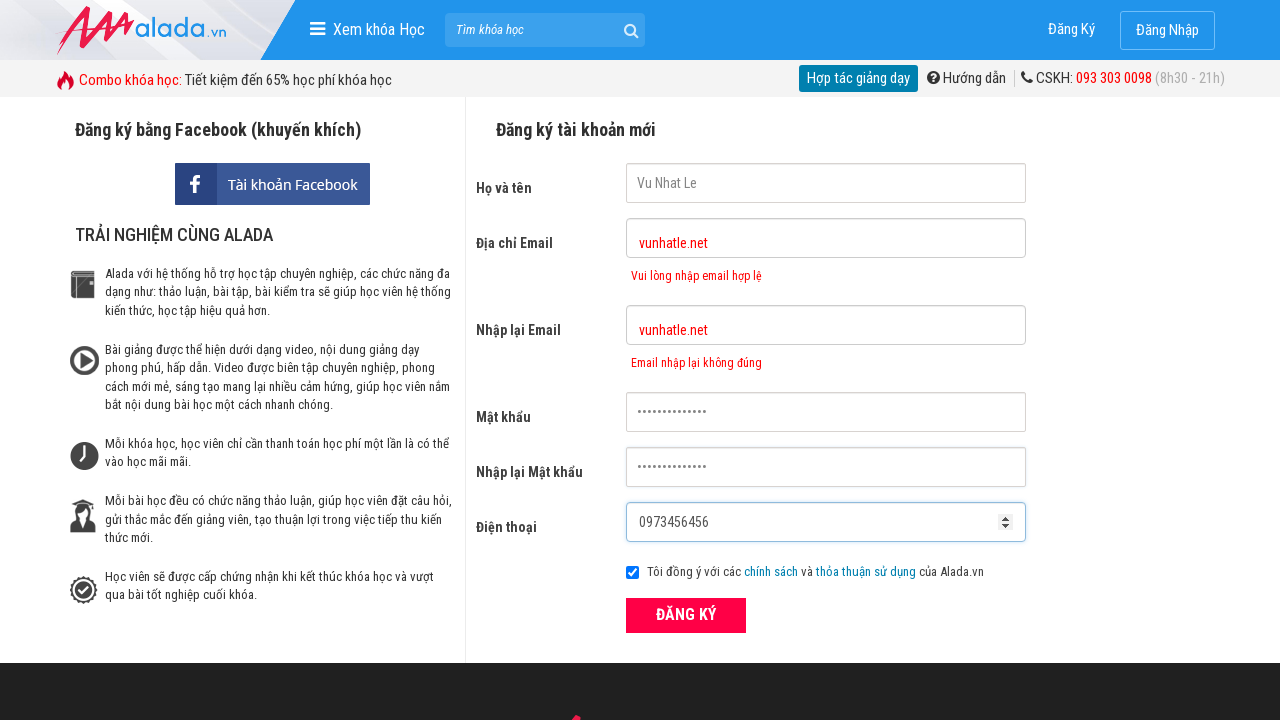

Email error message appeared
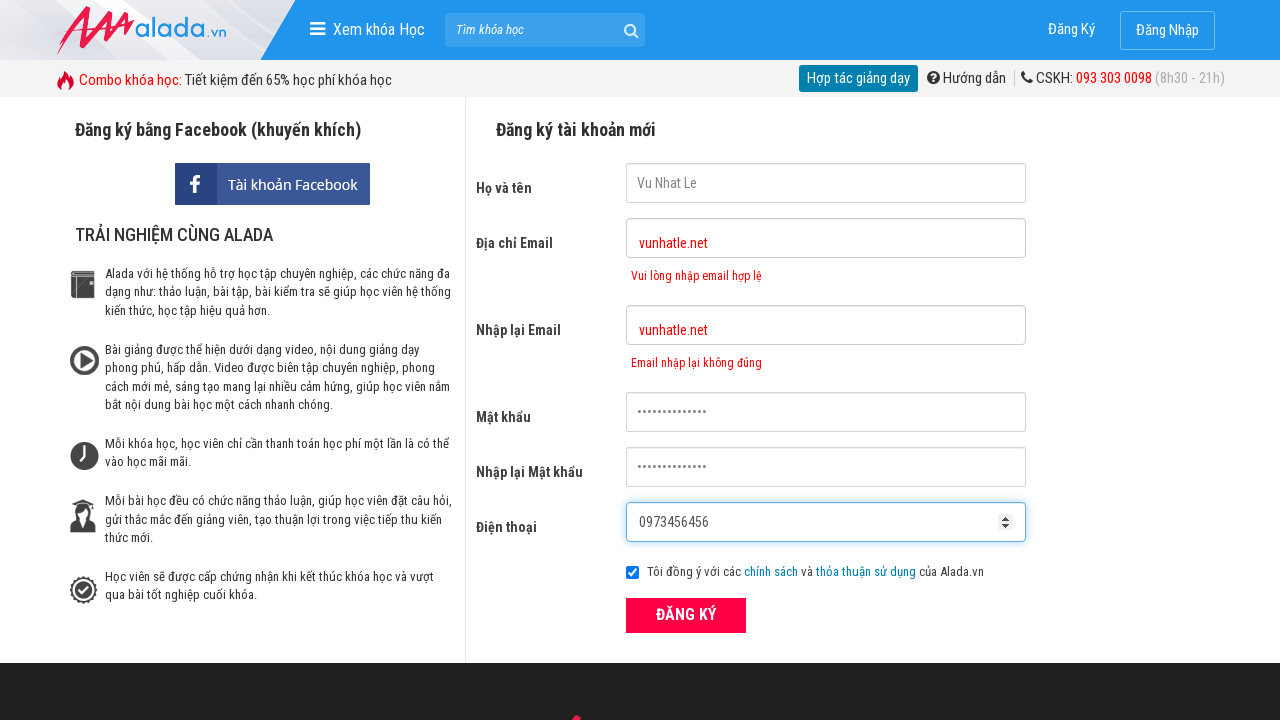

Verified email error message: 'Vui lòng nhập email hợp lệ'
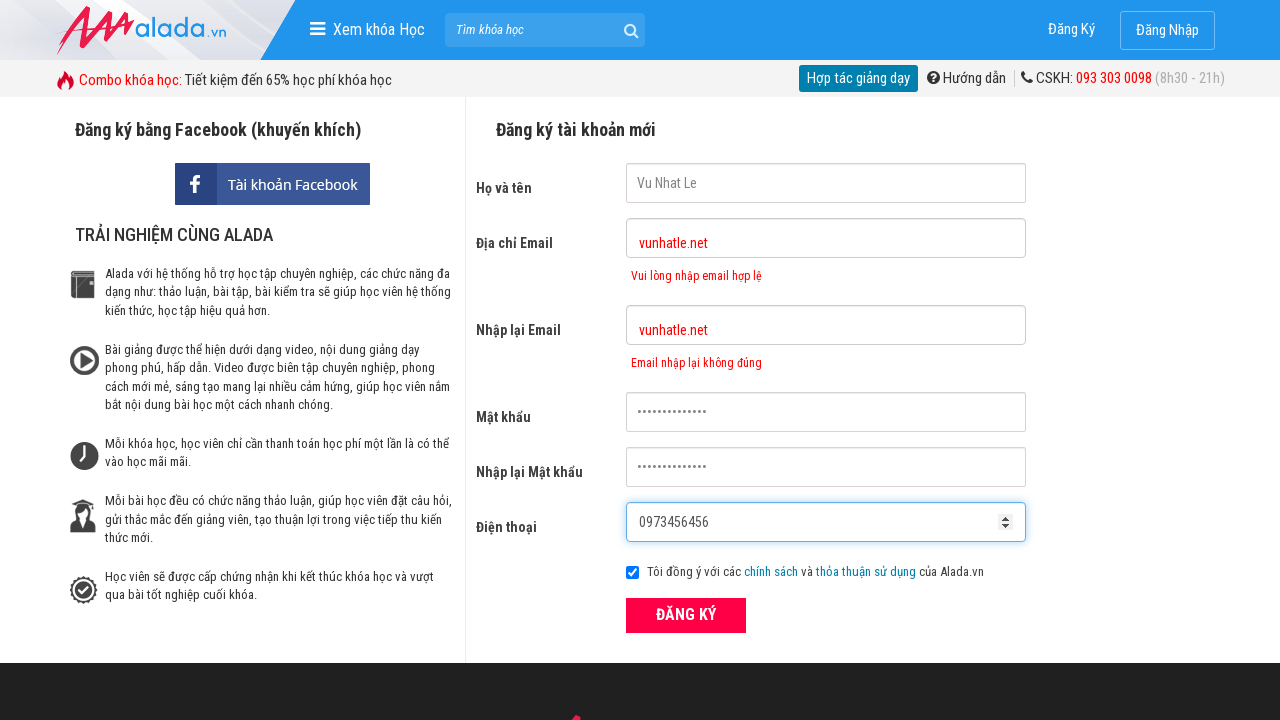

Verified confirm email error message: 'Email nhập lại không đúng'
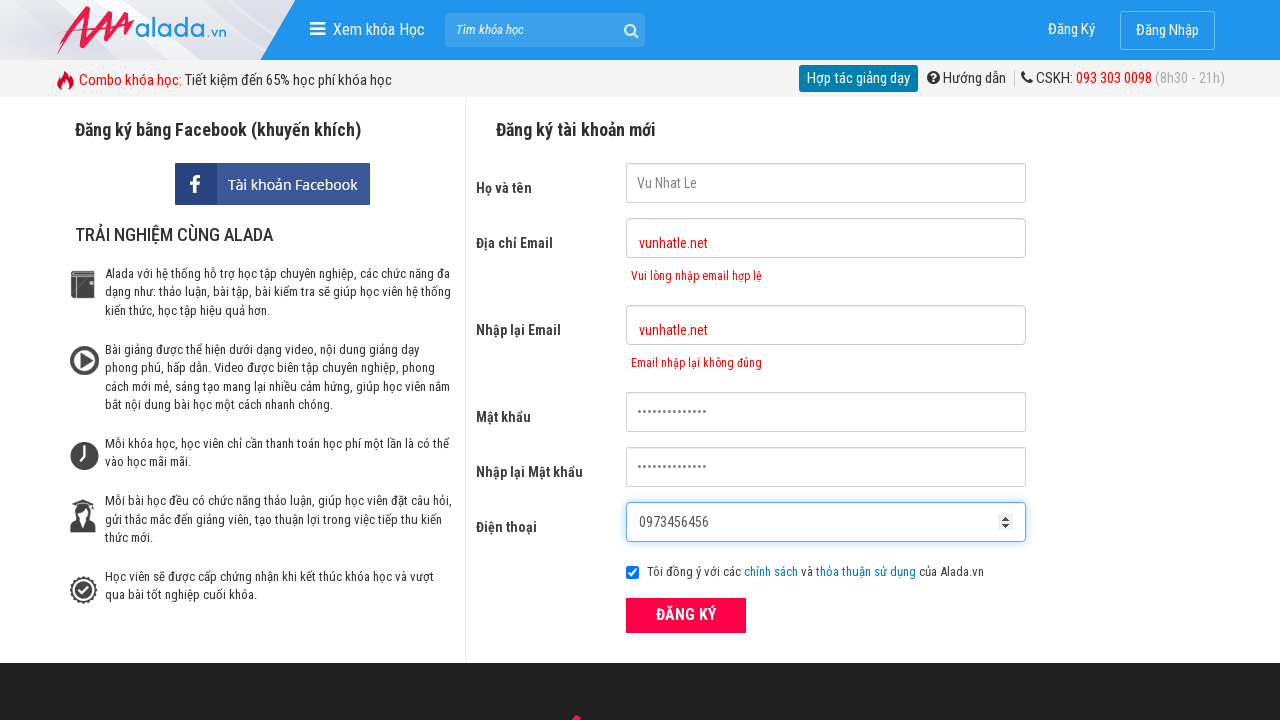

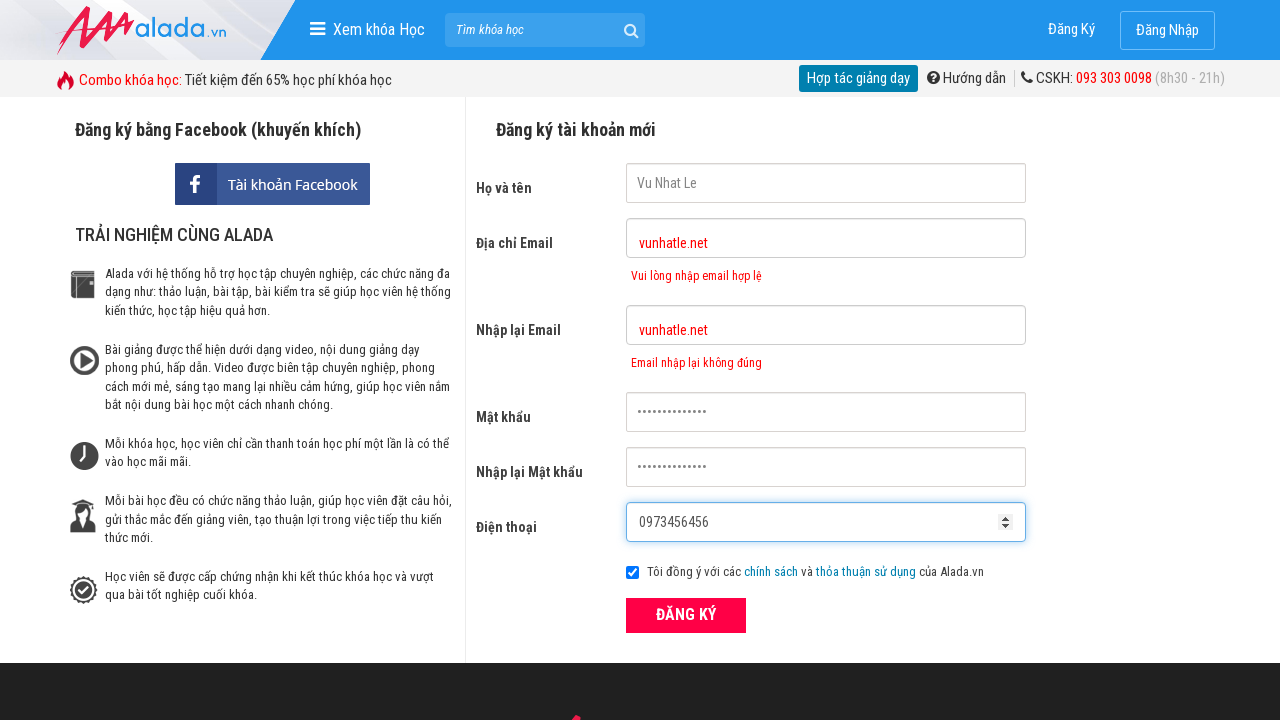